Tests popup window handling by clicking a button that opens a popup, then interacting with the popup window by clicking a link and closing it

Starting URL: https://testautomationpractice.blogspot.com/

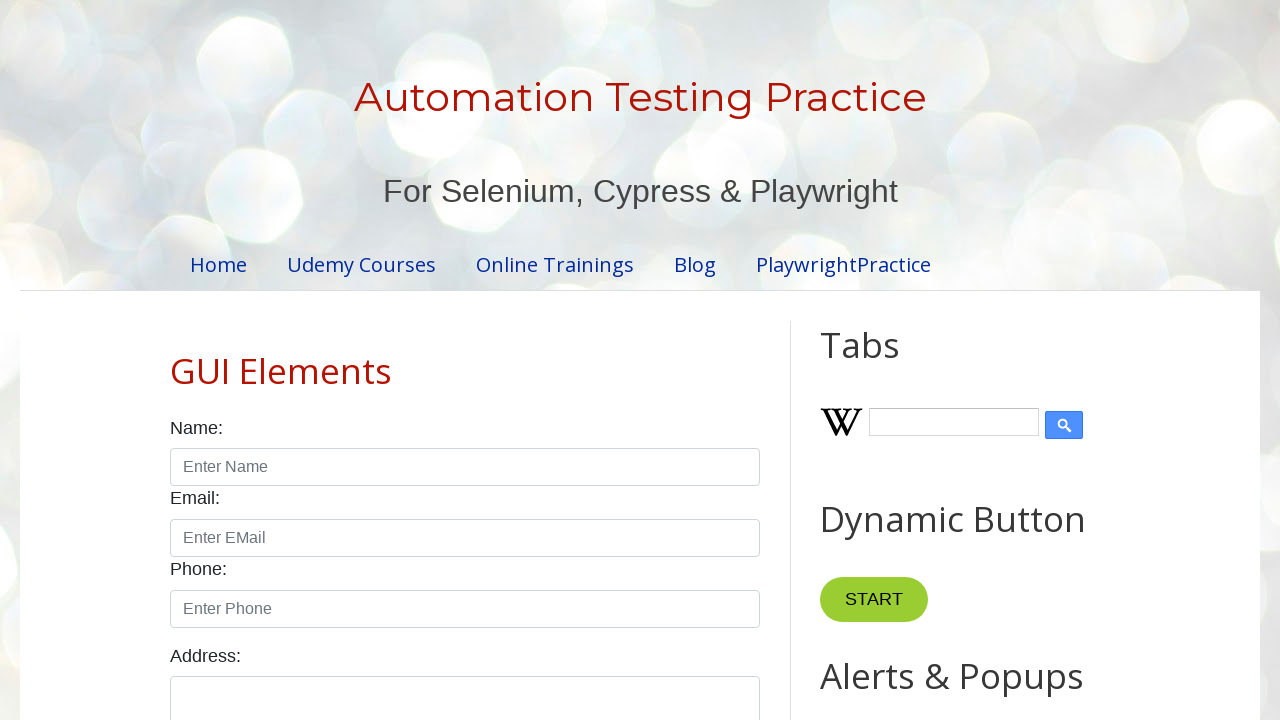

Clicked popup button to open popup window at (965, 361) on #PopUp
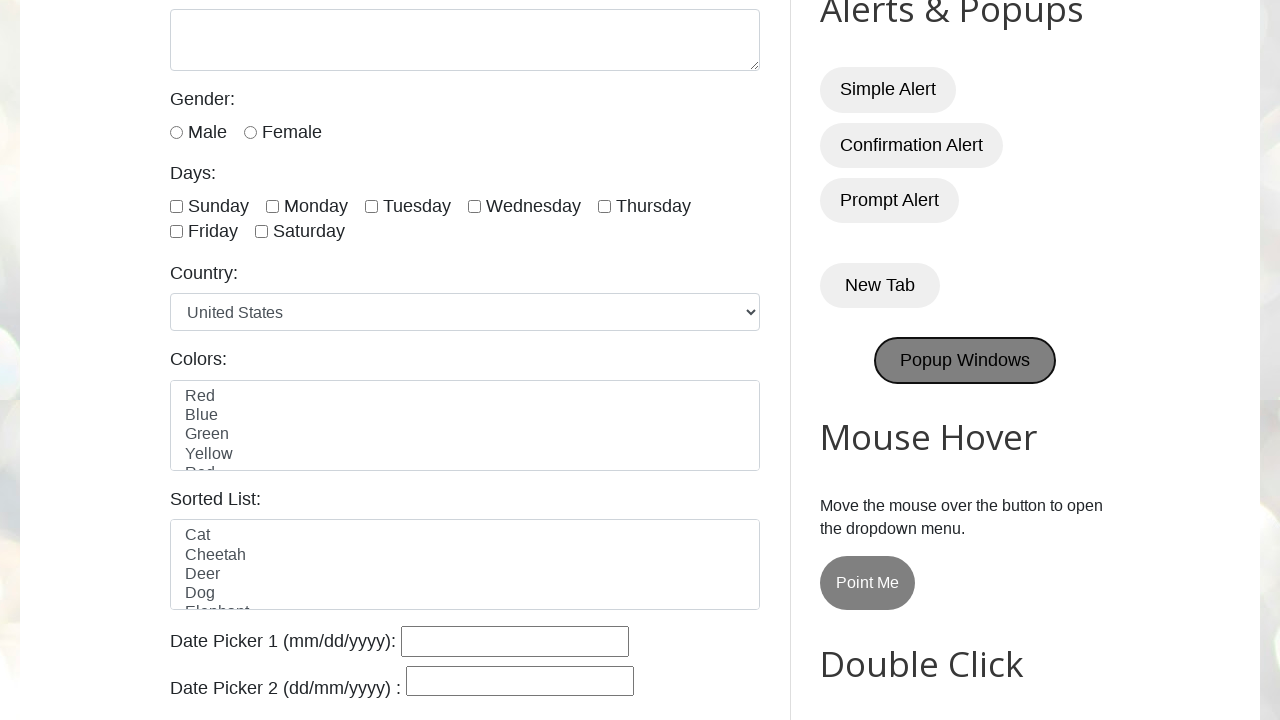

Popup window reference obtained
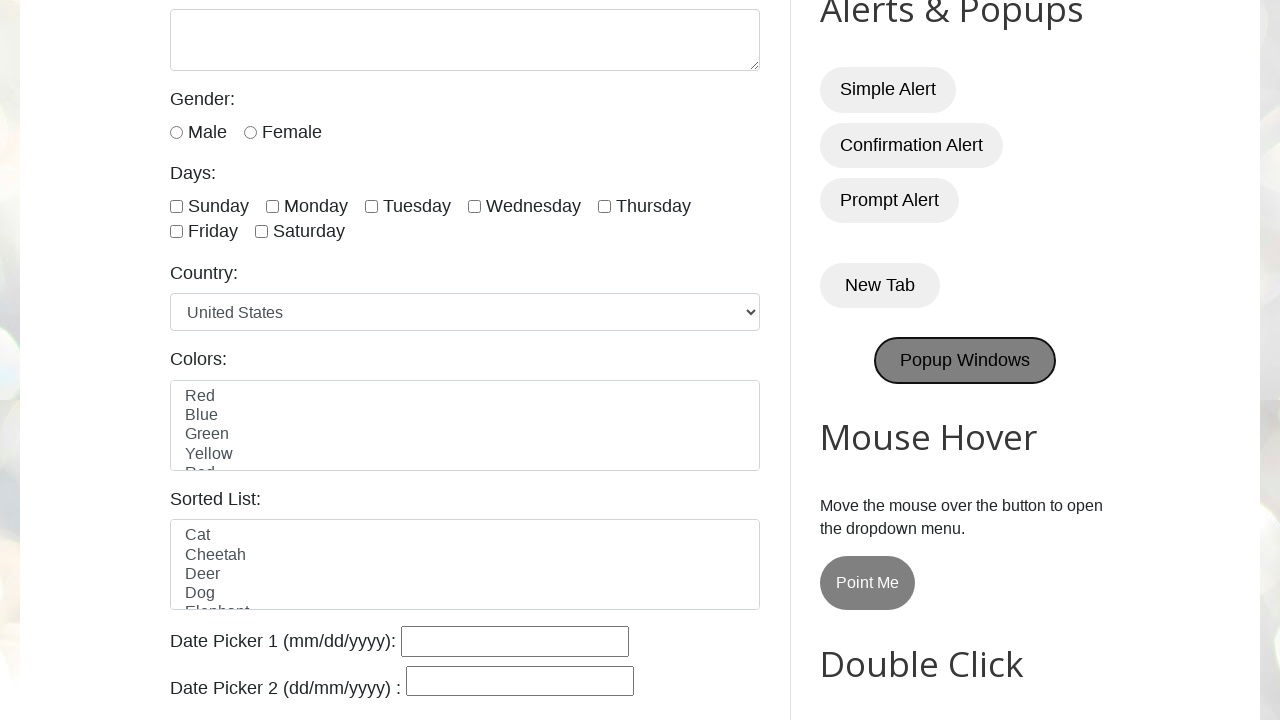

Popup window loaded successfully
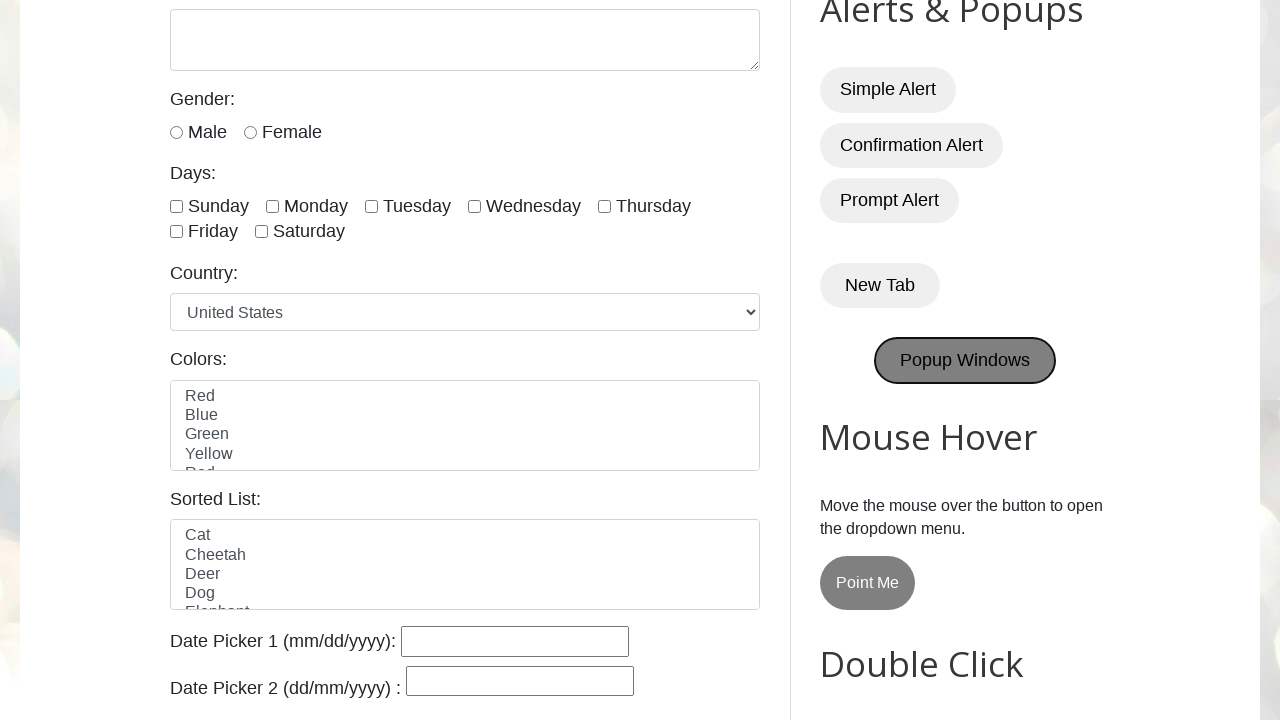

Popup title retrieved: 'Selenium'
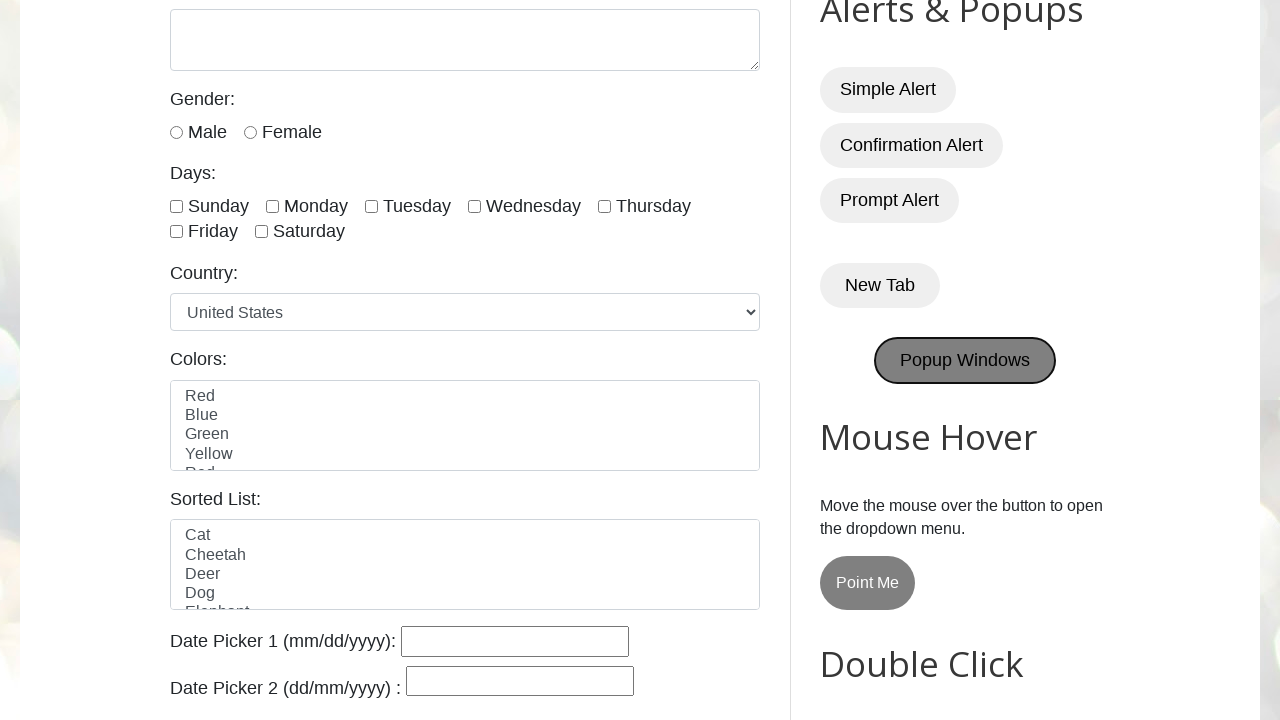

Clicked Selenium WebDriver link in popup at (388, 300) on a[class*='selenium-webdriver']
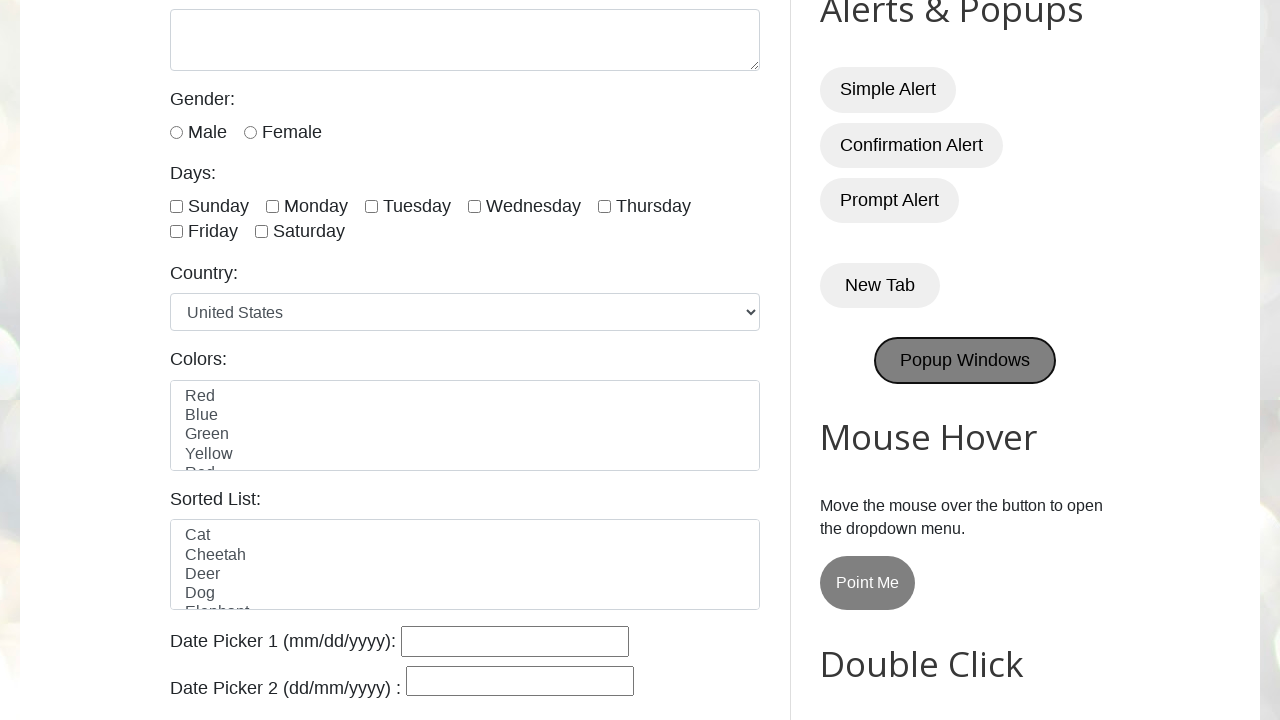

Closed popup window
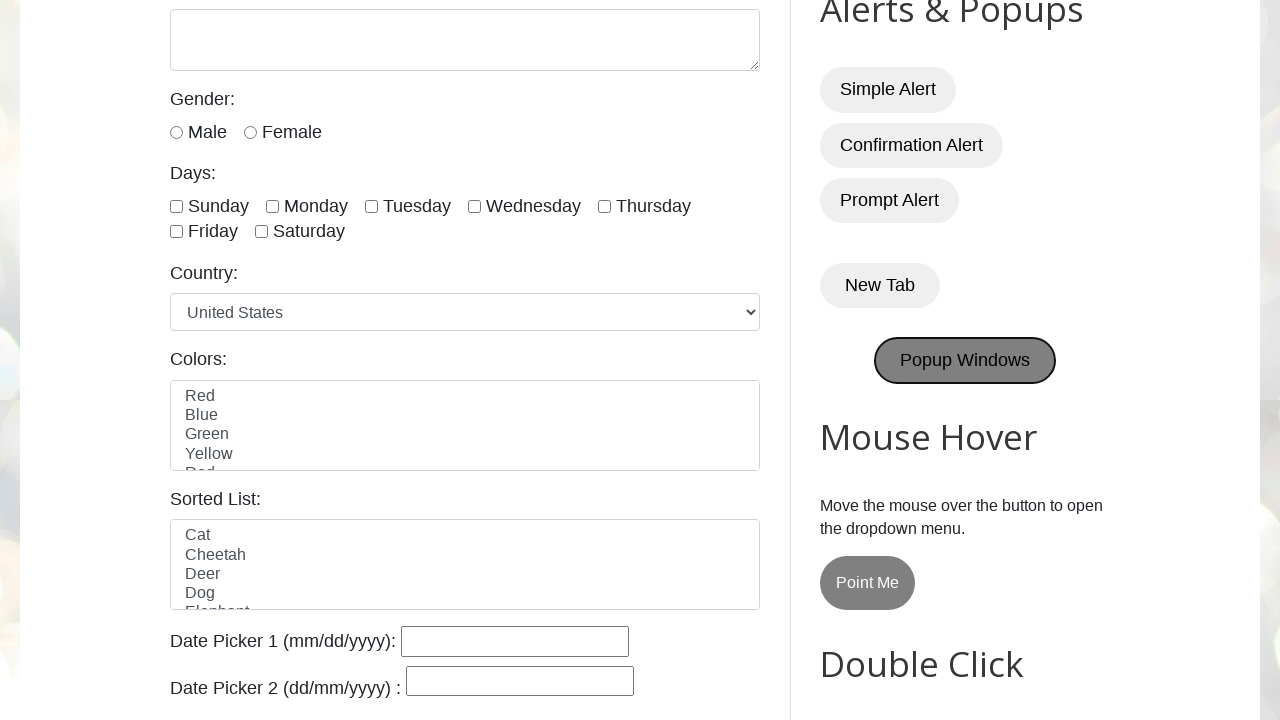

Waited 2 seconds for actions to complete
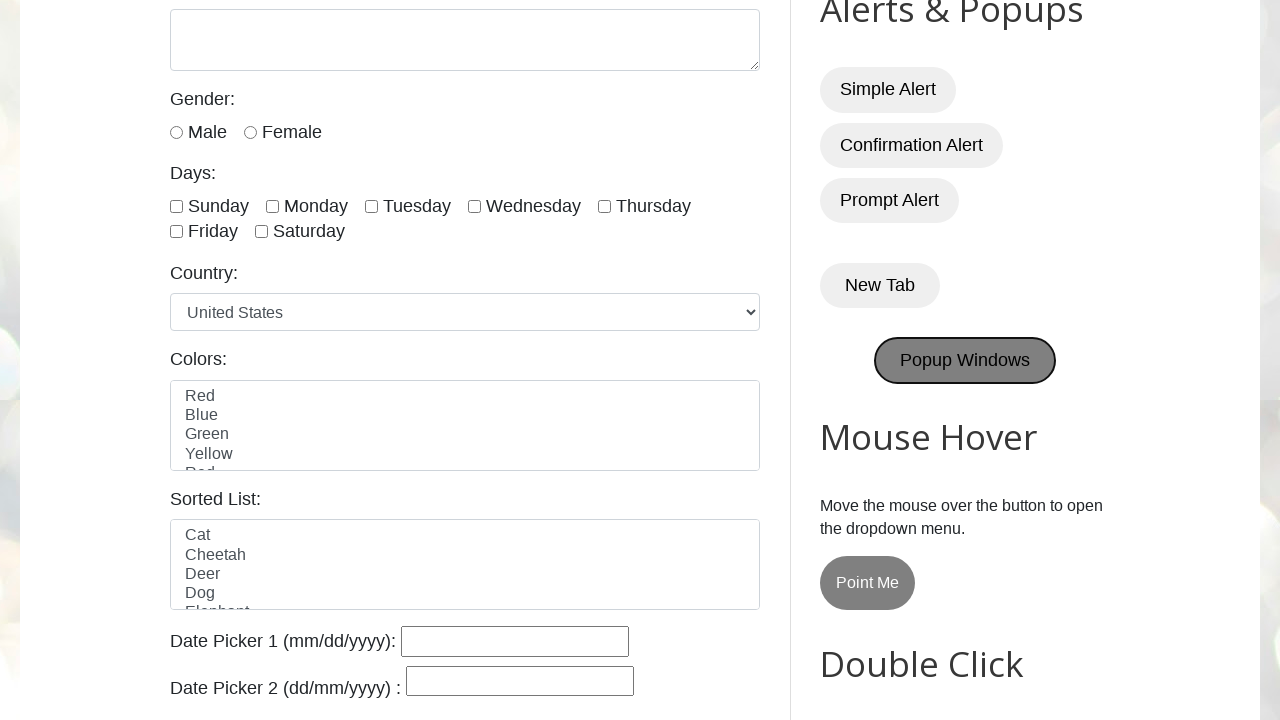

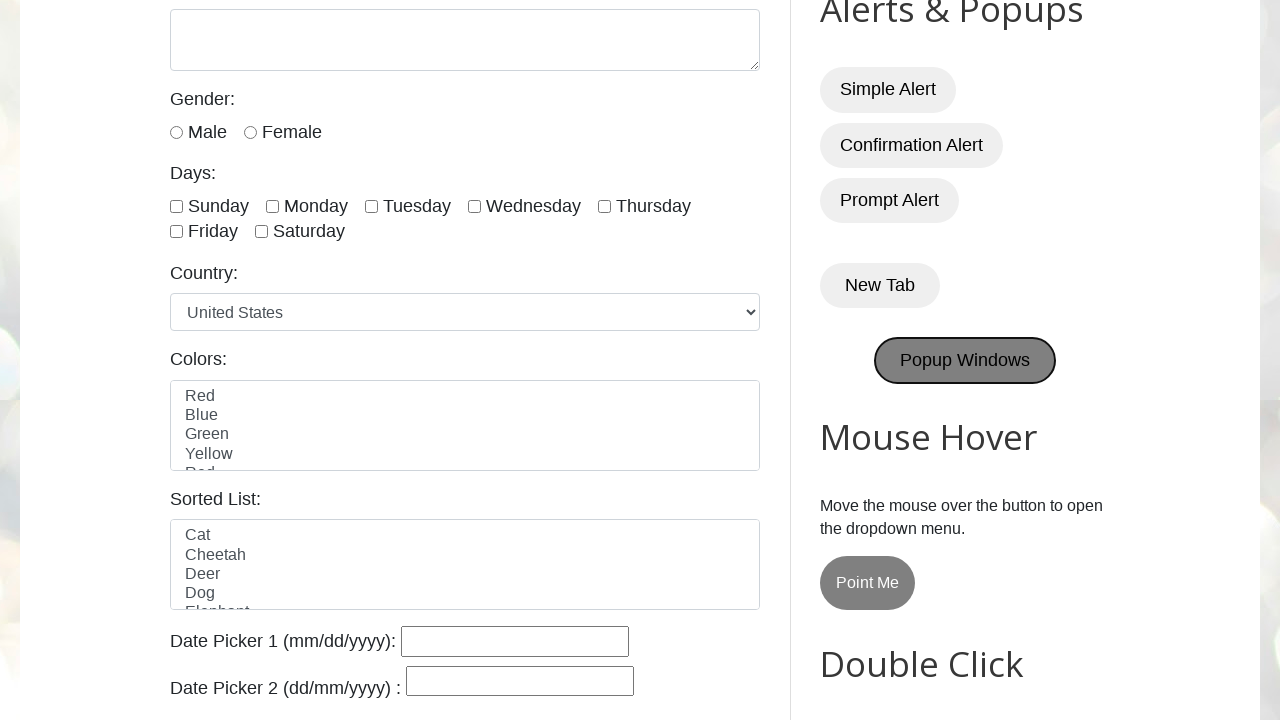